Demonstrates click-and-hold, move, then release mouse action sequence

Starting URL: https://crossbrowsertesting.github.io/drag-and-drop

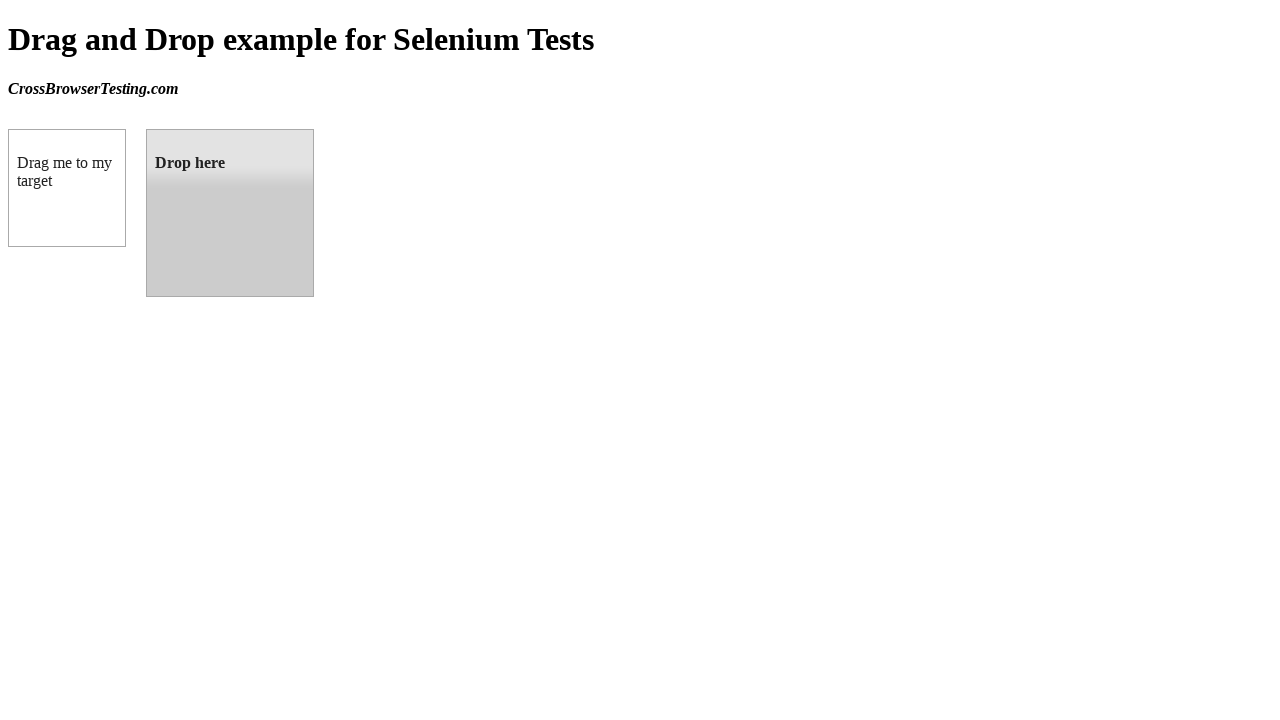

Located draggable source element
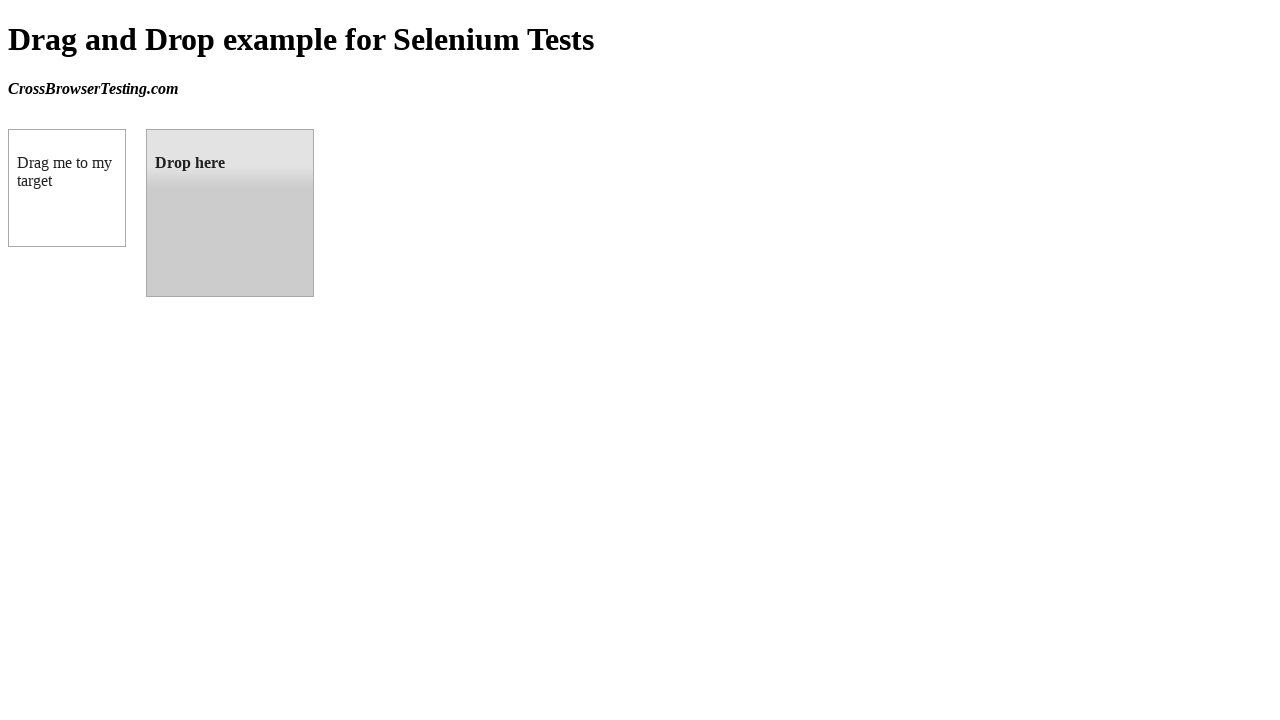

Located droppable target element
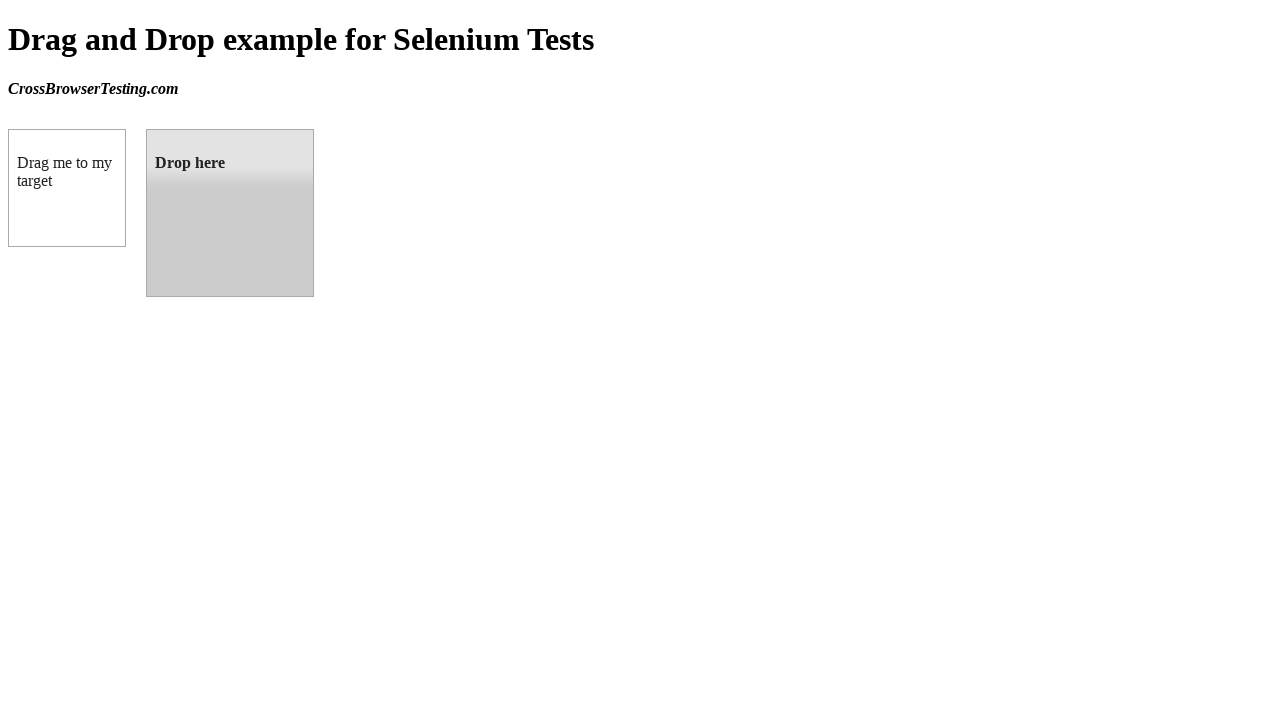

Retrieved bounding box coordinates for source element
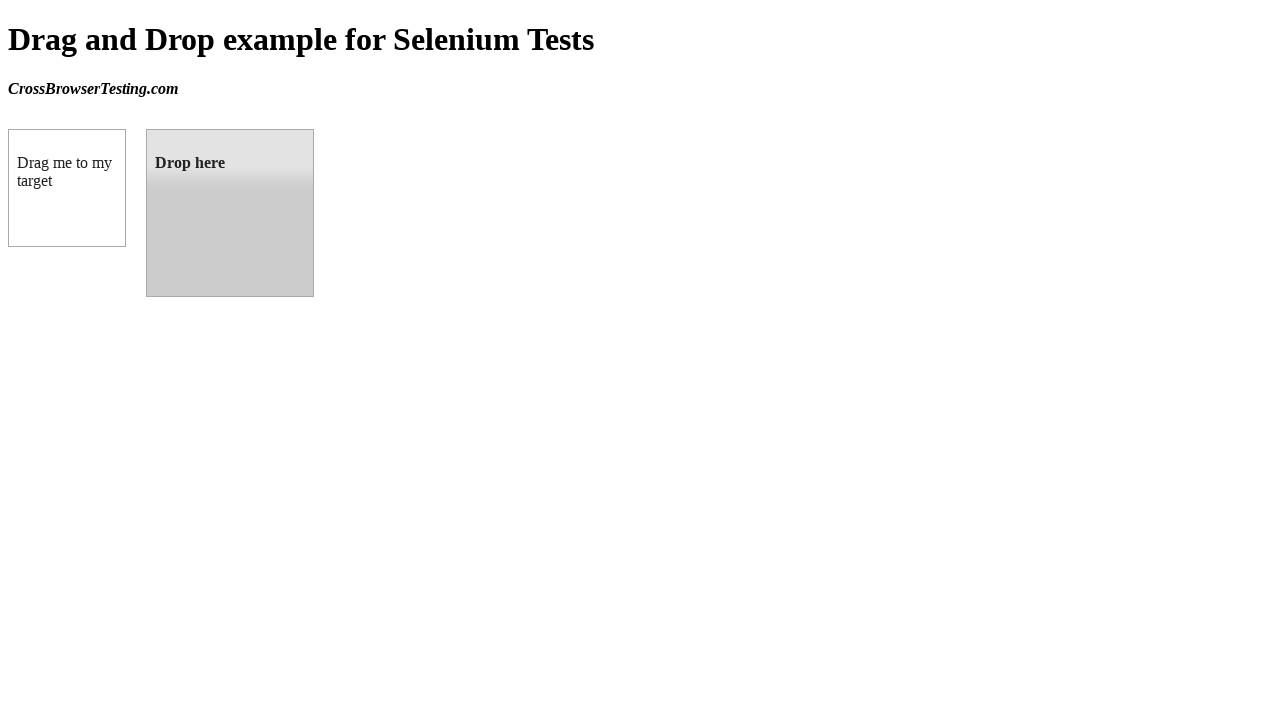

Retrieved bounding box coordinates for target element
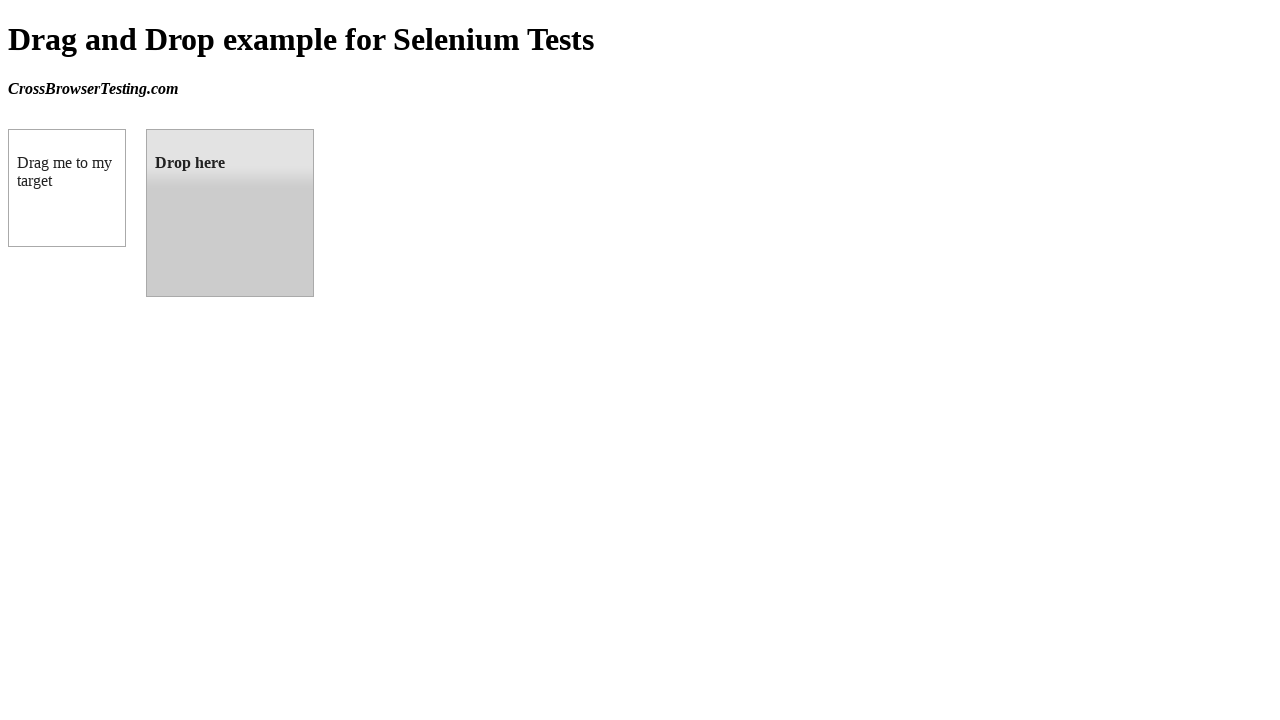

Moved mouse to center of source element at (67, 188)
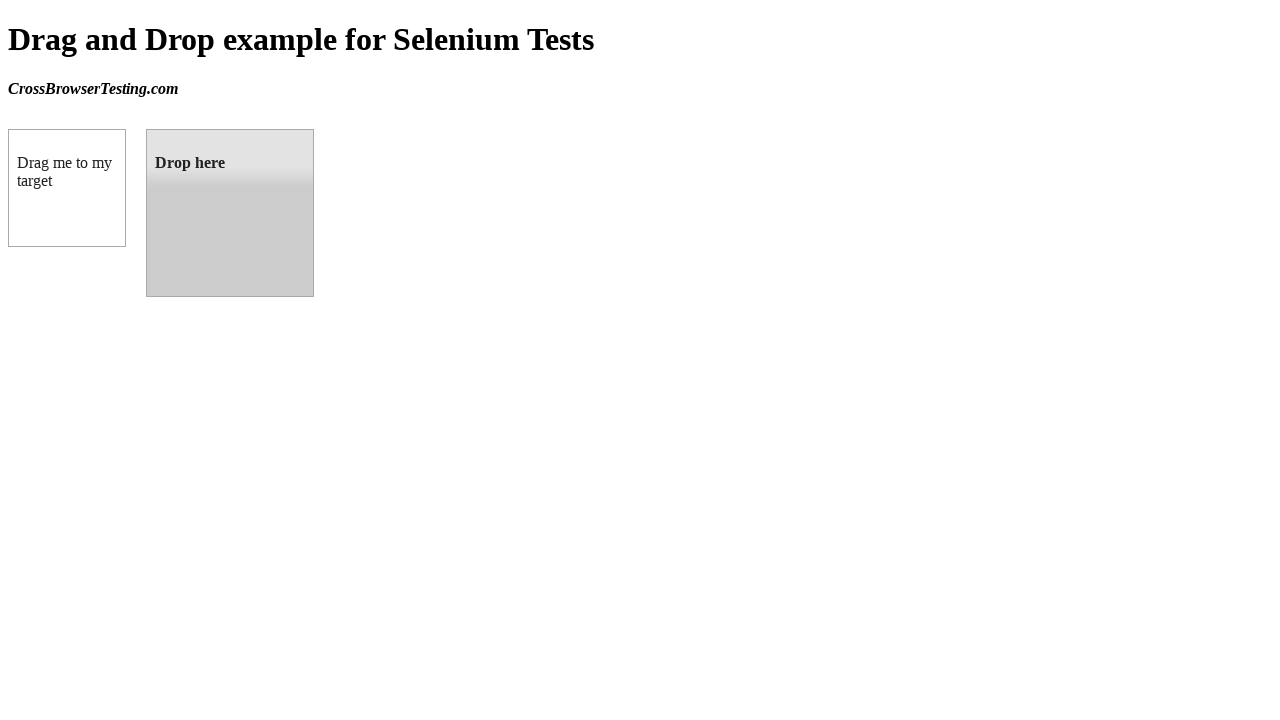

Pressed mouse button down to initiate drag at (67, 188)
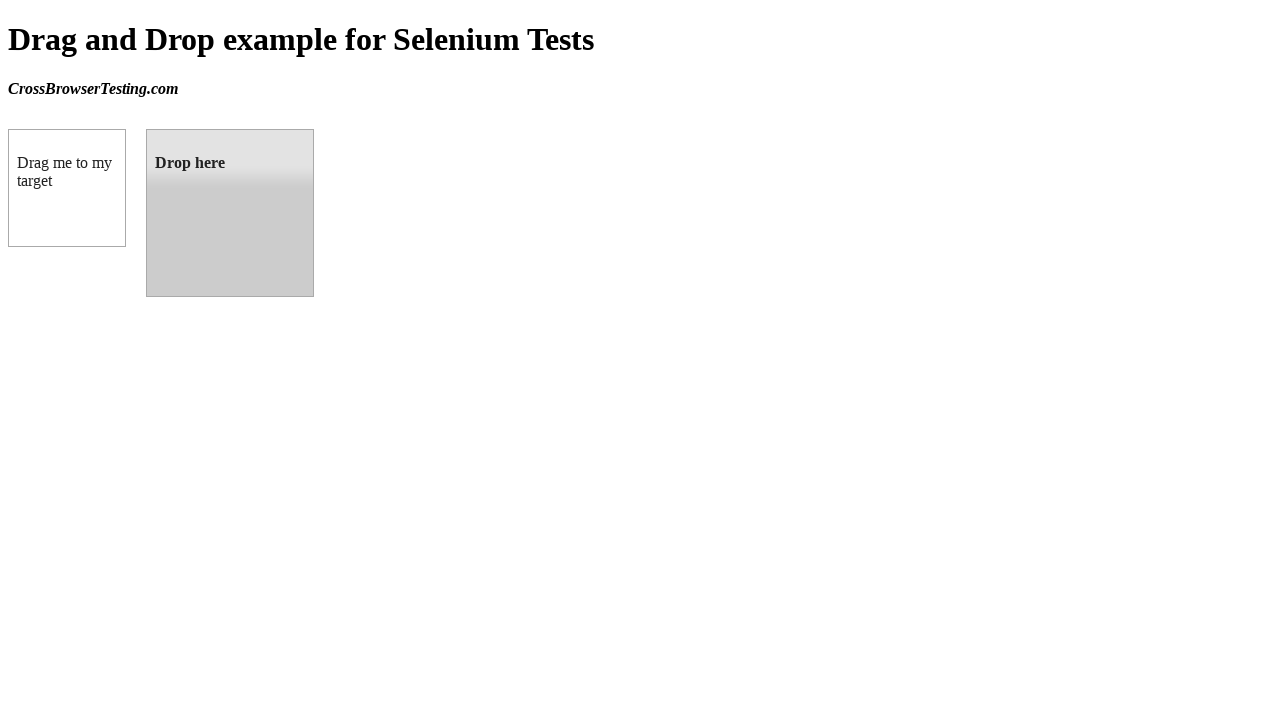

Moved mouse to center of target element while holding button at (230, 213)
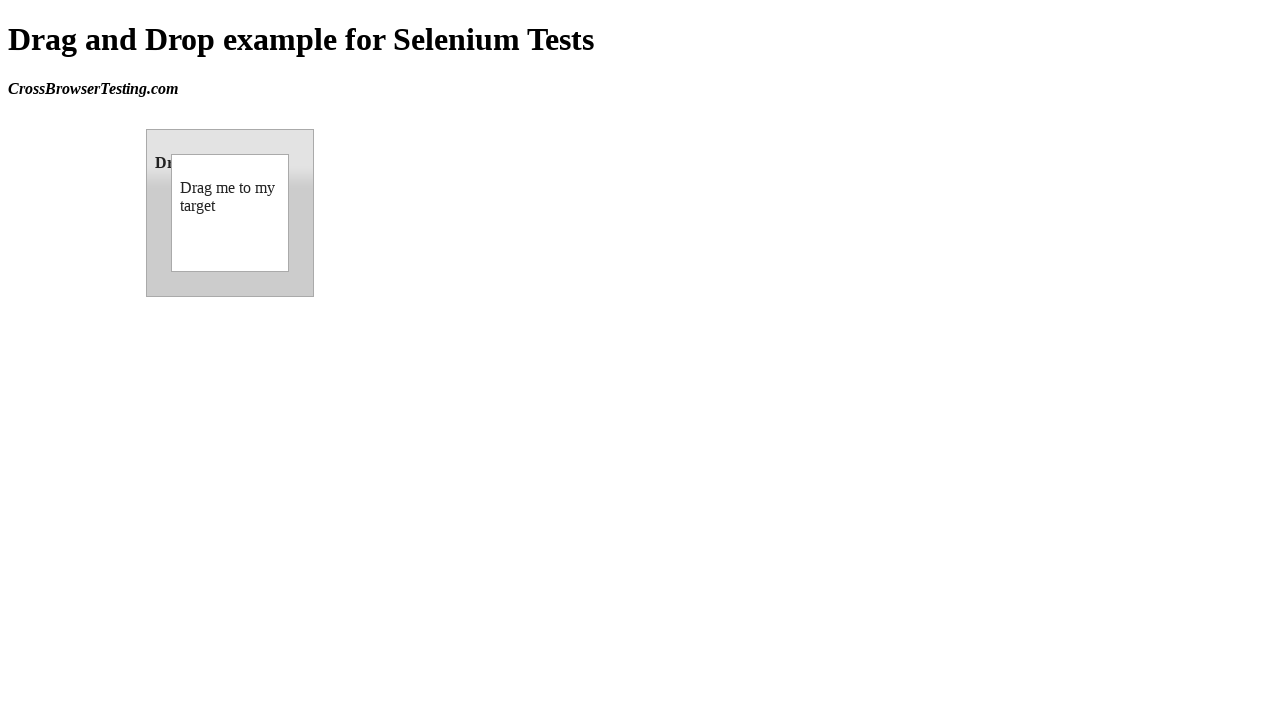

Released mouse button to complete drag-and-drop at (230, 213)
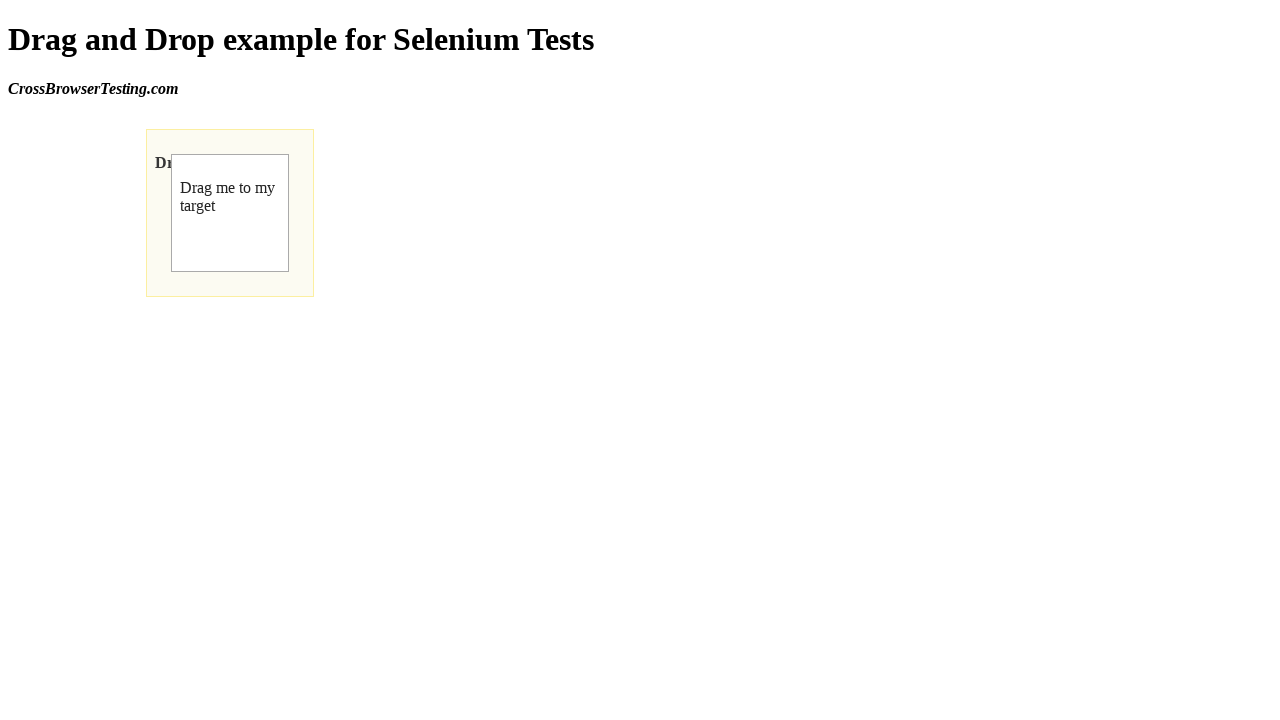

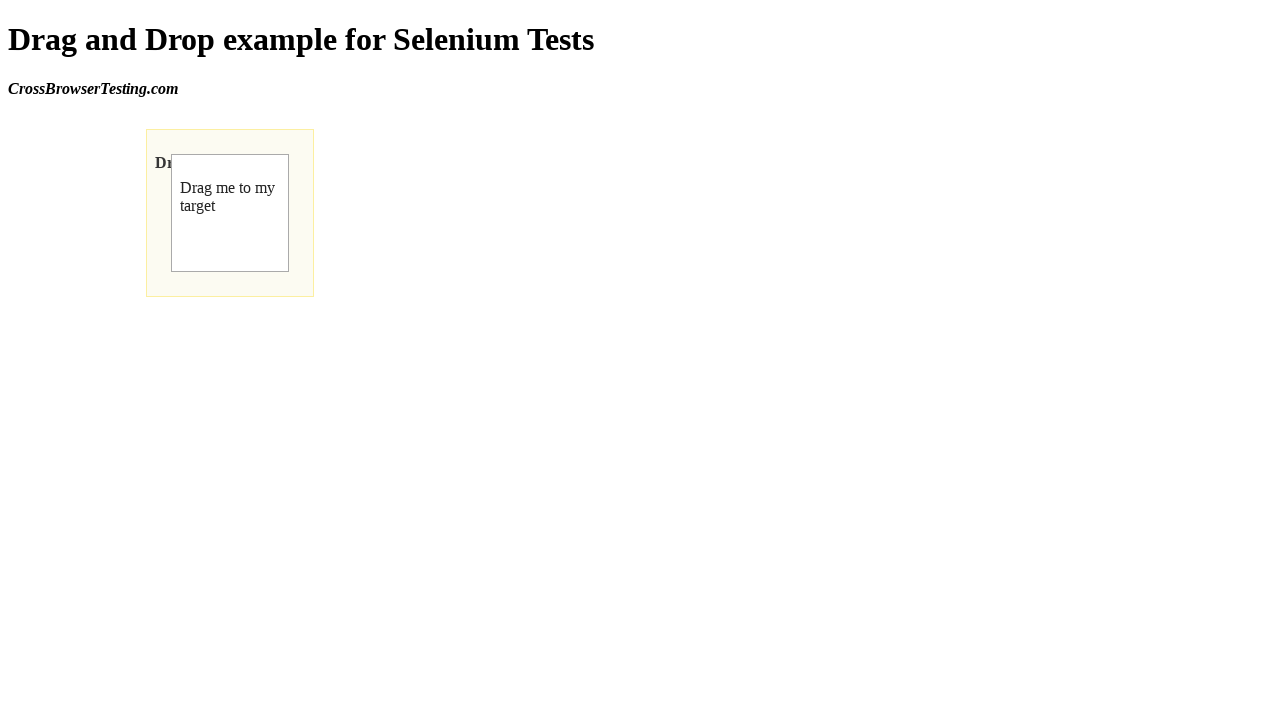